Navigates to testotomasyonu homepage and verifies the URL matches the expected value and the page title contains the word "test"

Starting URL: https://www.testotomasyonu.com

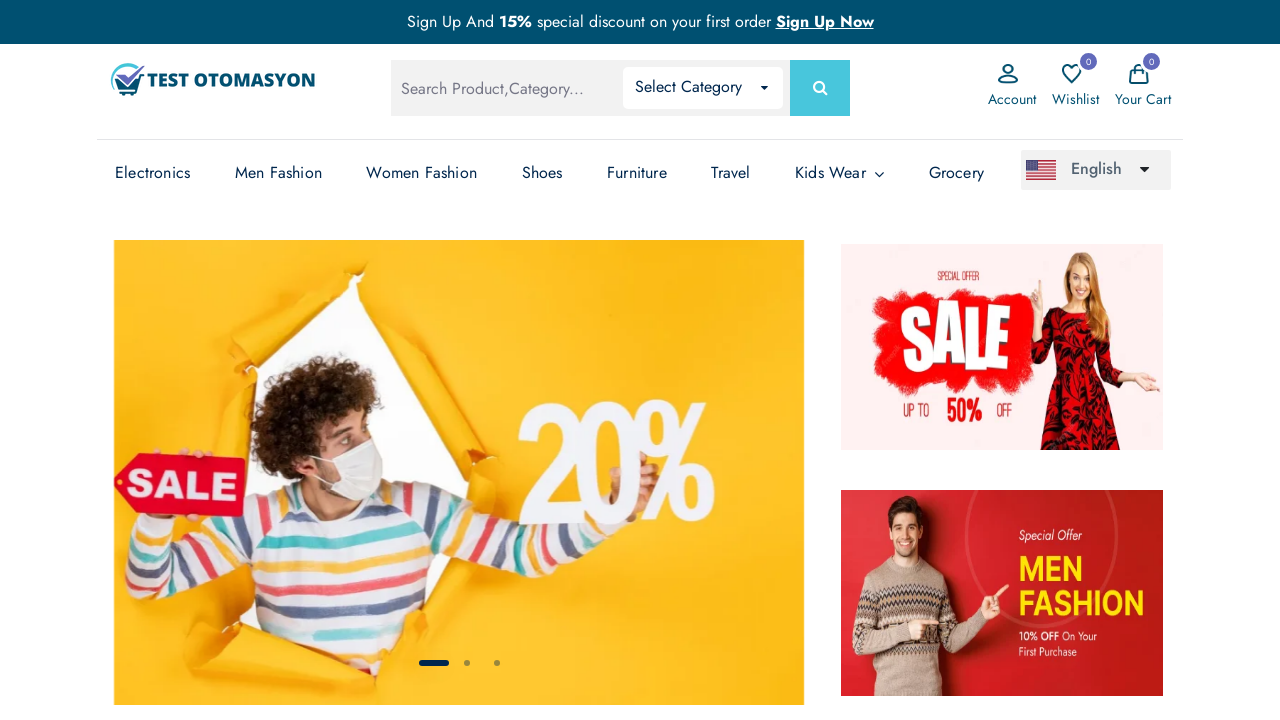

Verified URL matches https://www.testotomasyonu.com/
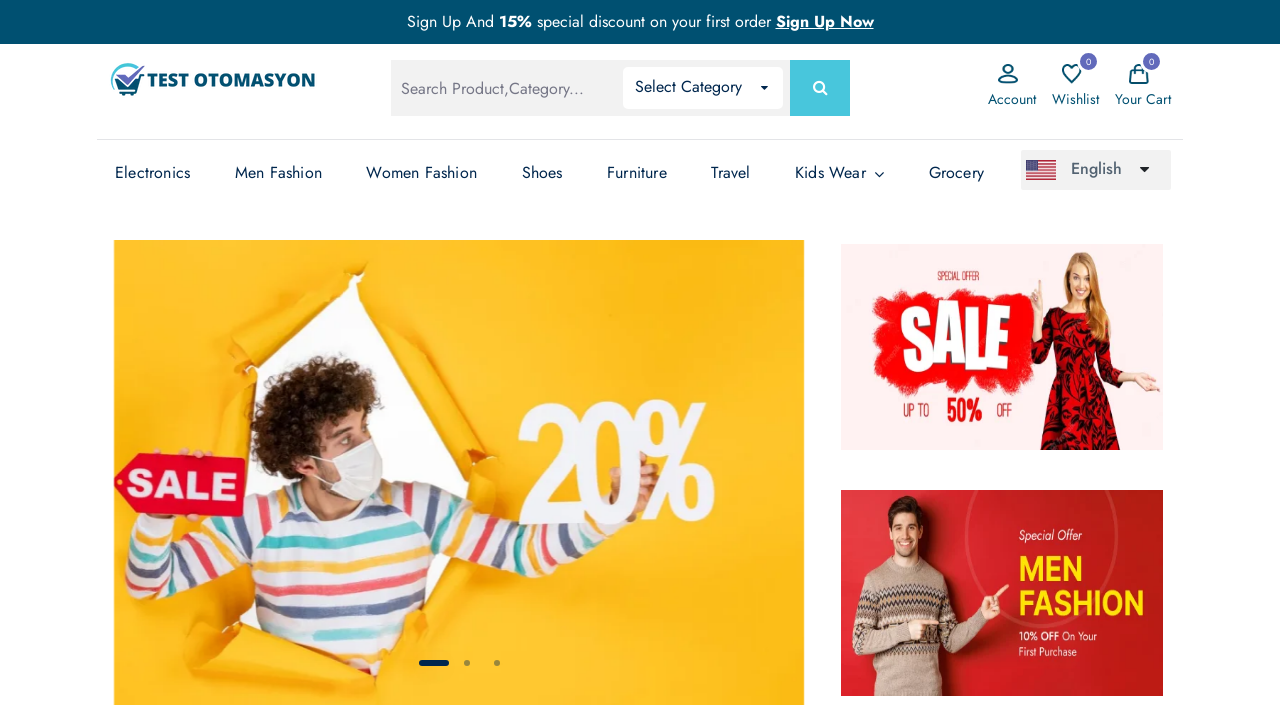

Verified page title contains 'test' (case-insensitive)
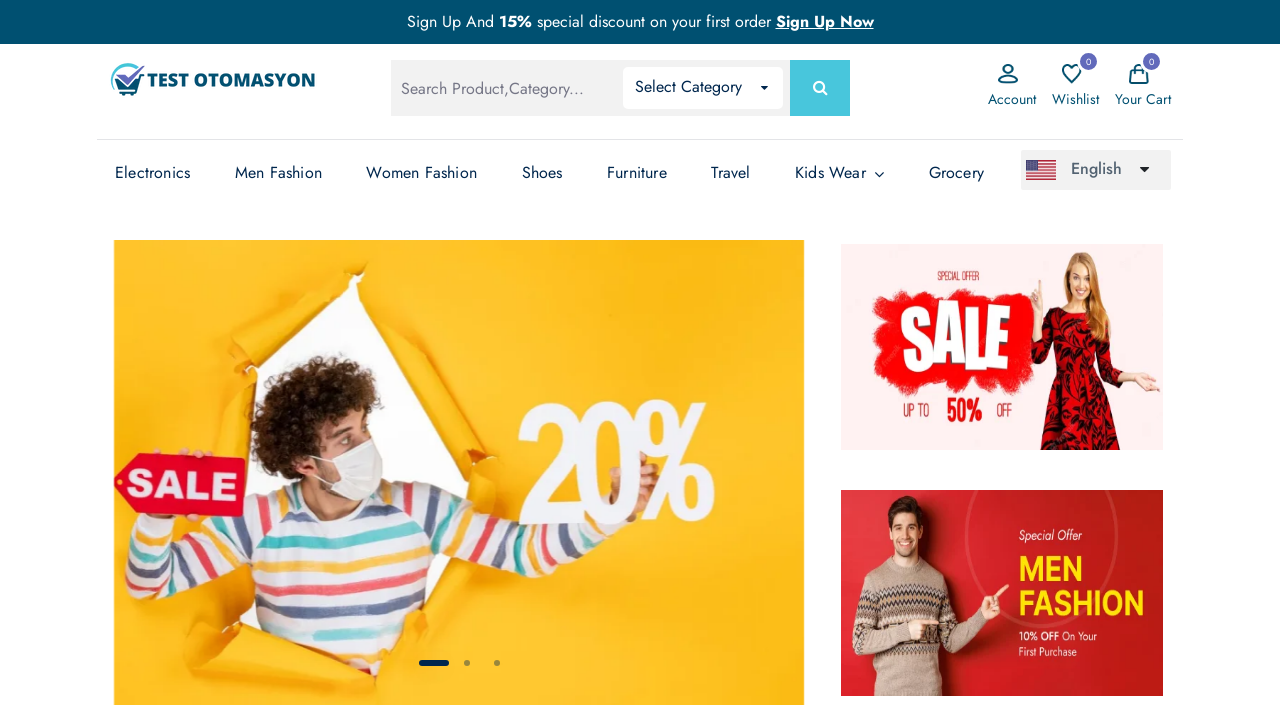

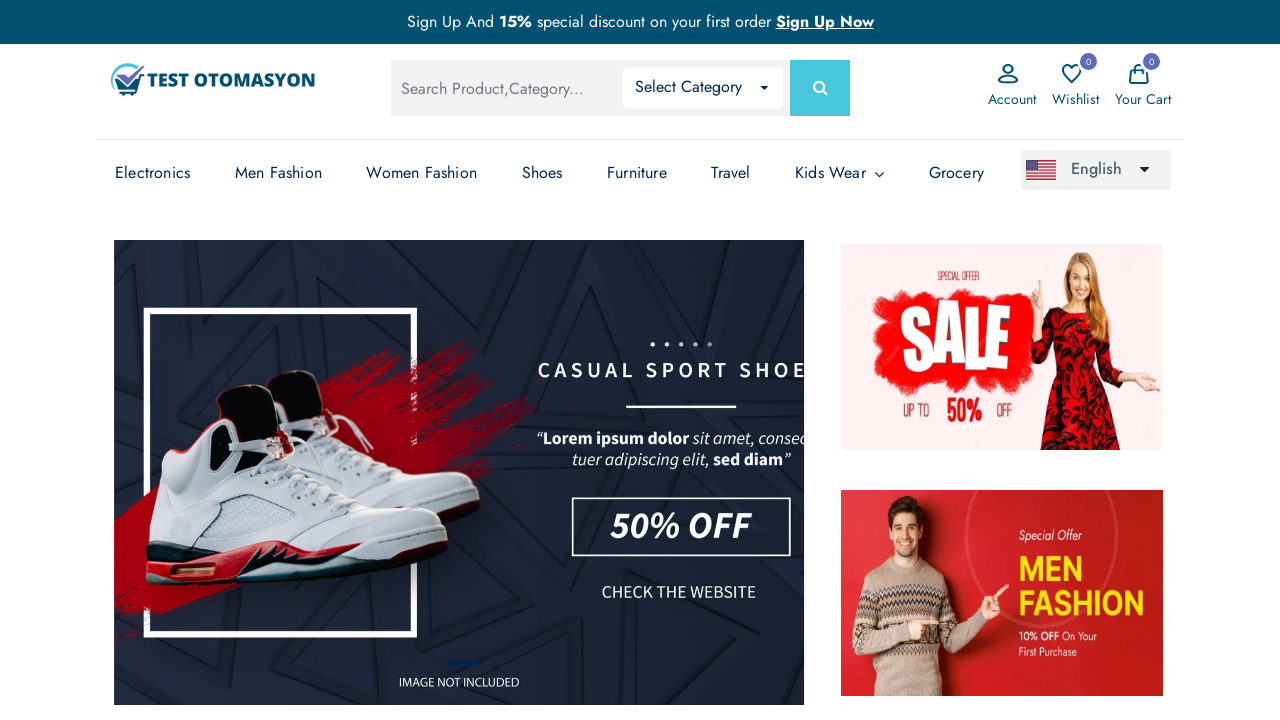